Tests JavaScript confirm dialog by clicking the confirm button and handling both accept and dismiss actions

Starting URL: https://the-internet.herokuapp.com/javascript_alerts

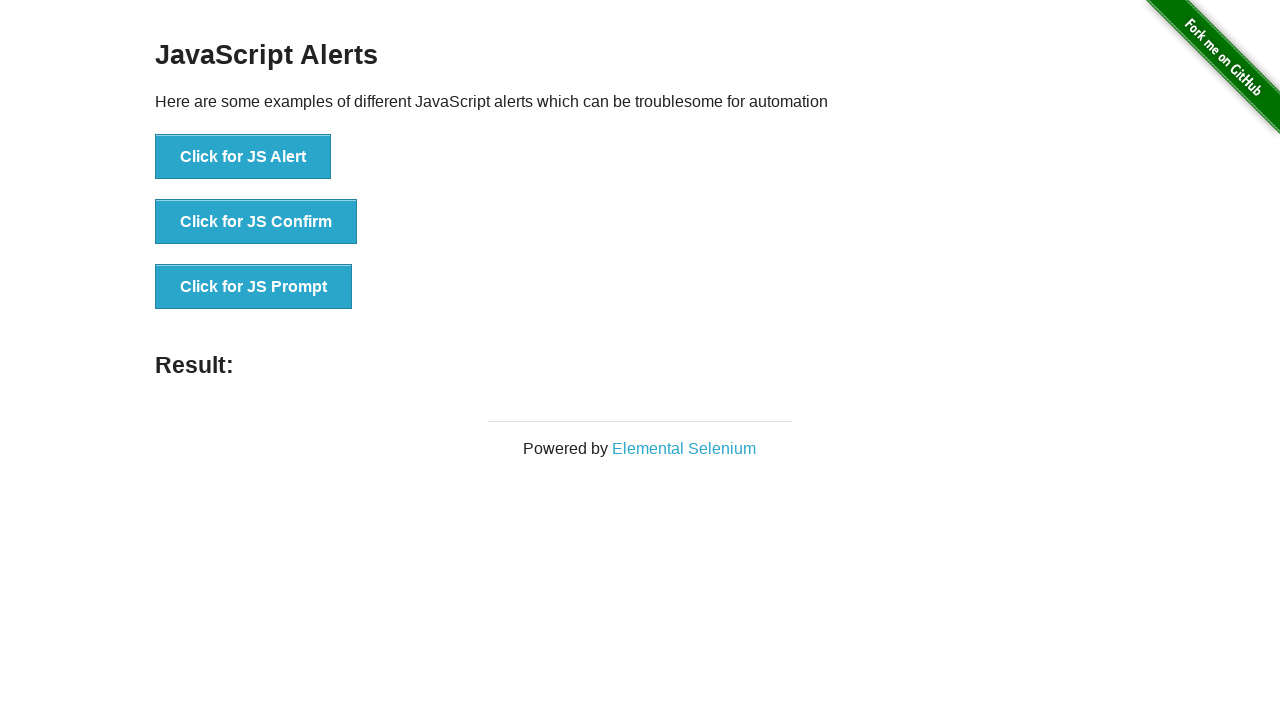

Clicked the JS Confirm button at (256, 222) on xpath=//button[text()='Click for JS Confirm']
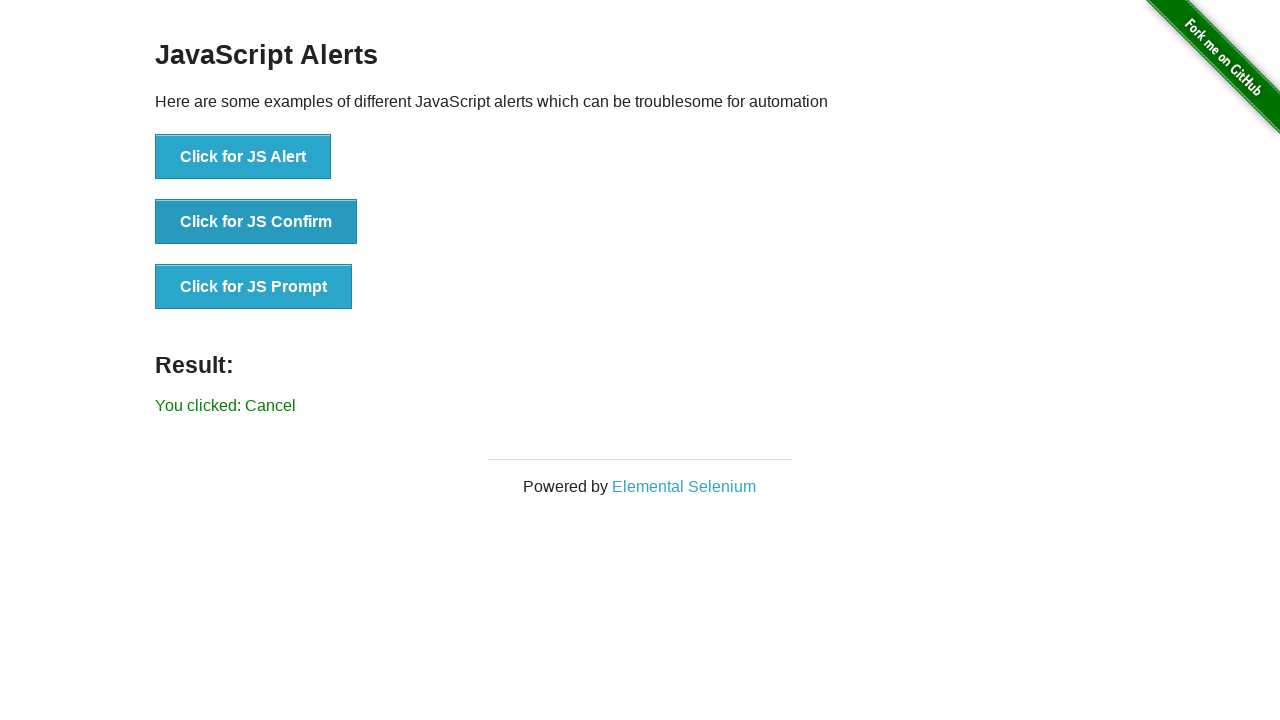

Set up dialog handler to accept confirm dialog
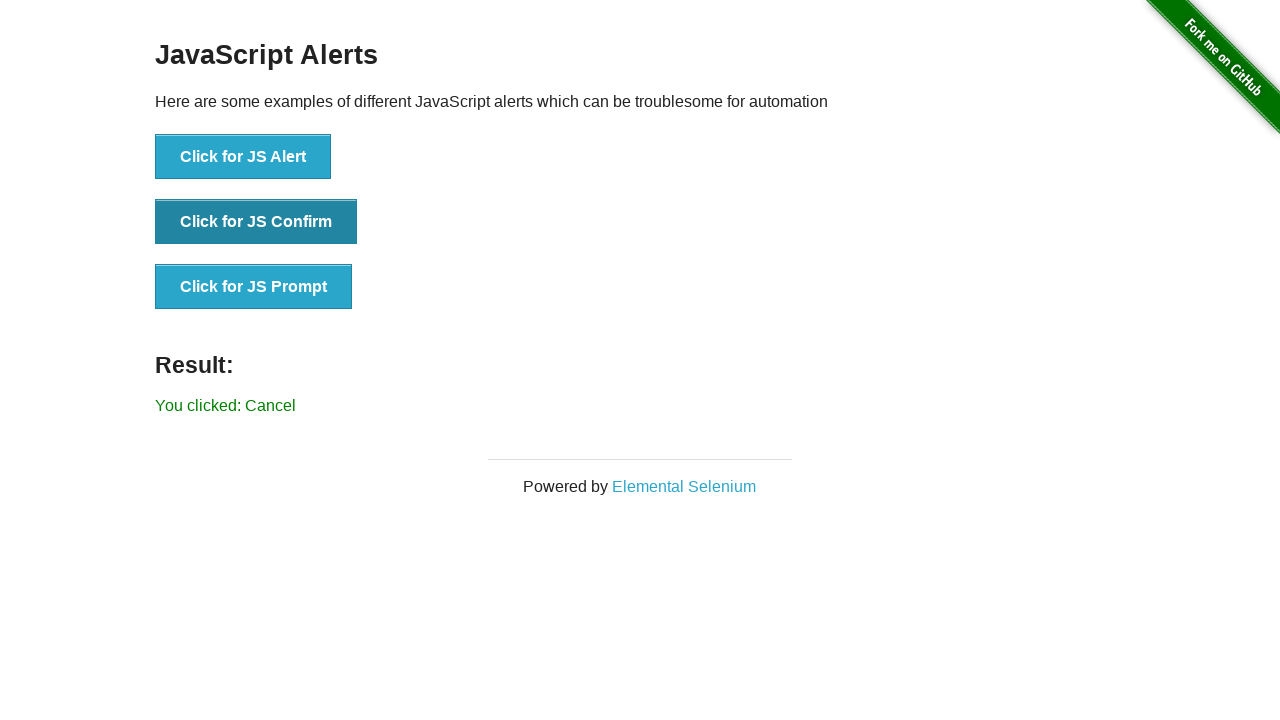

Clicked the JS Confirm button a second time at (256, 222) on xpath=//button[text()='Click for JS Confirm']
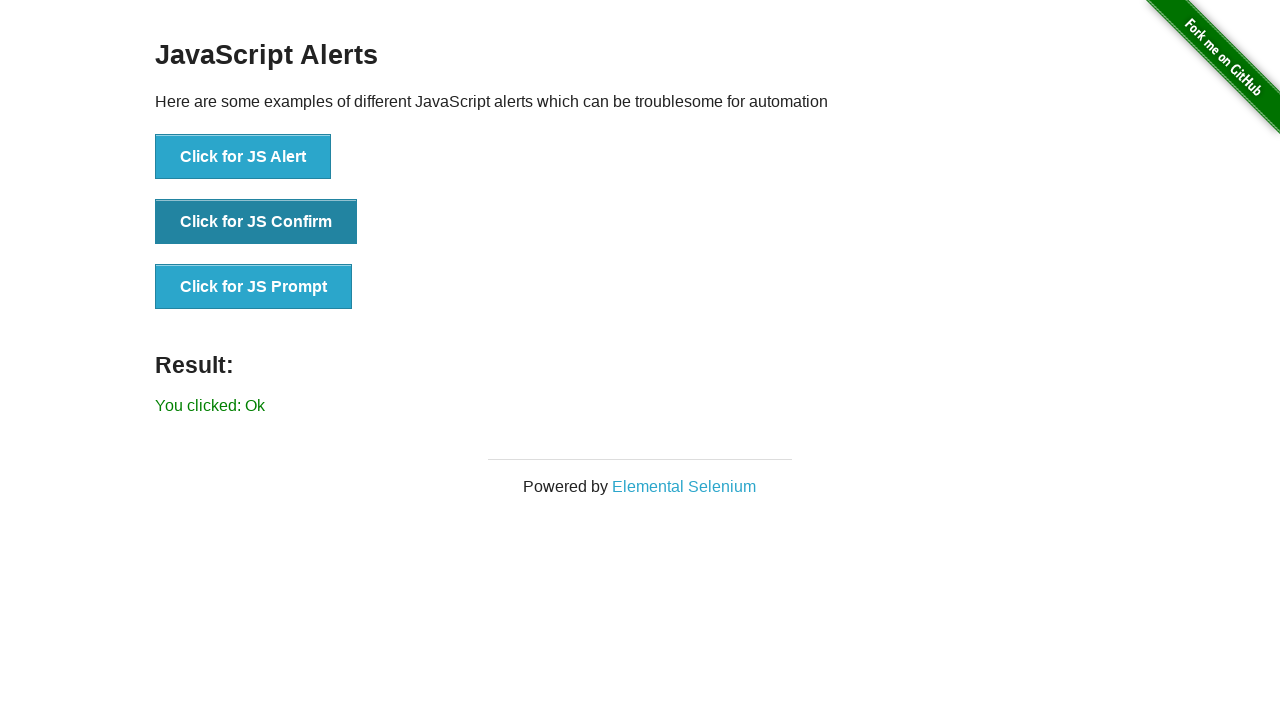

Set up dialog handler to dismiss confirm dialog
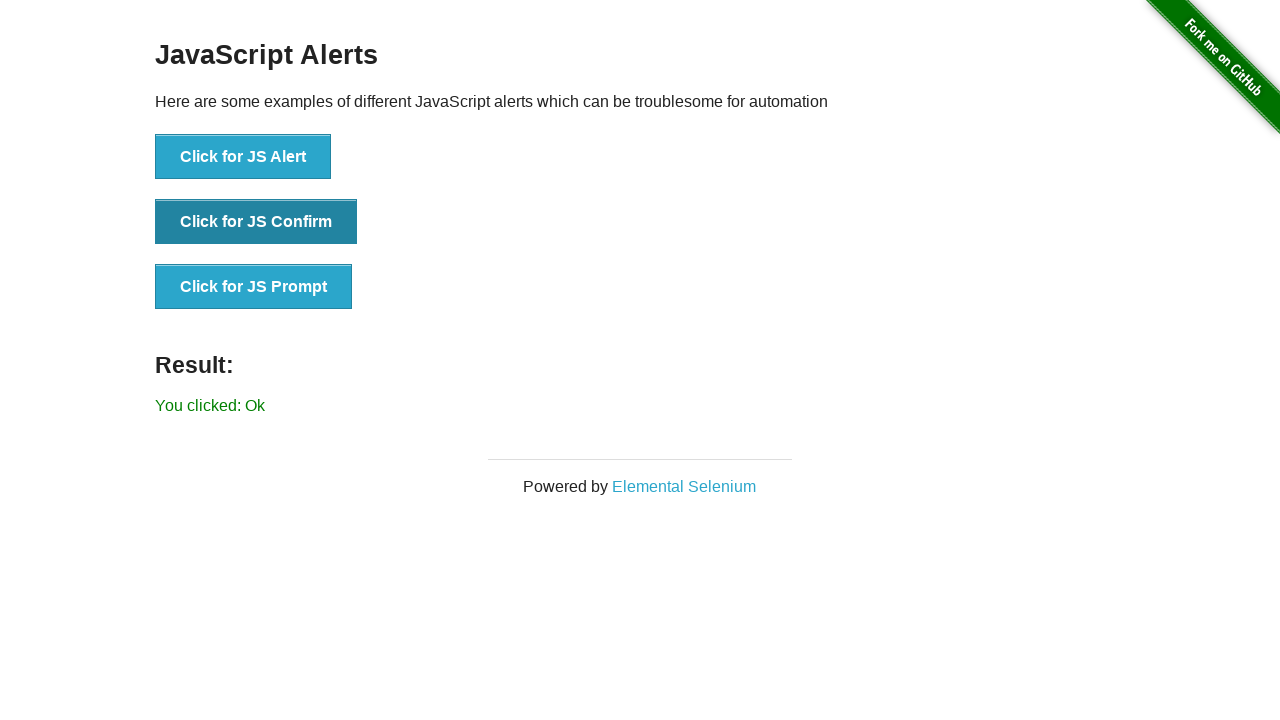

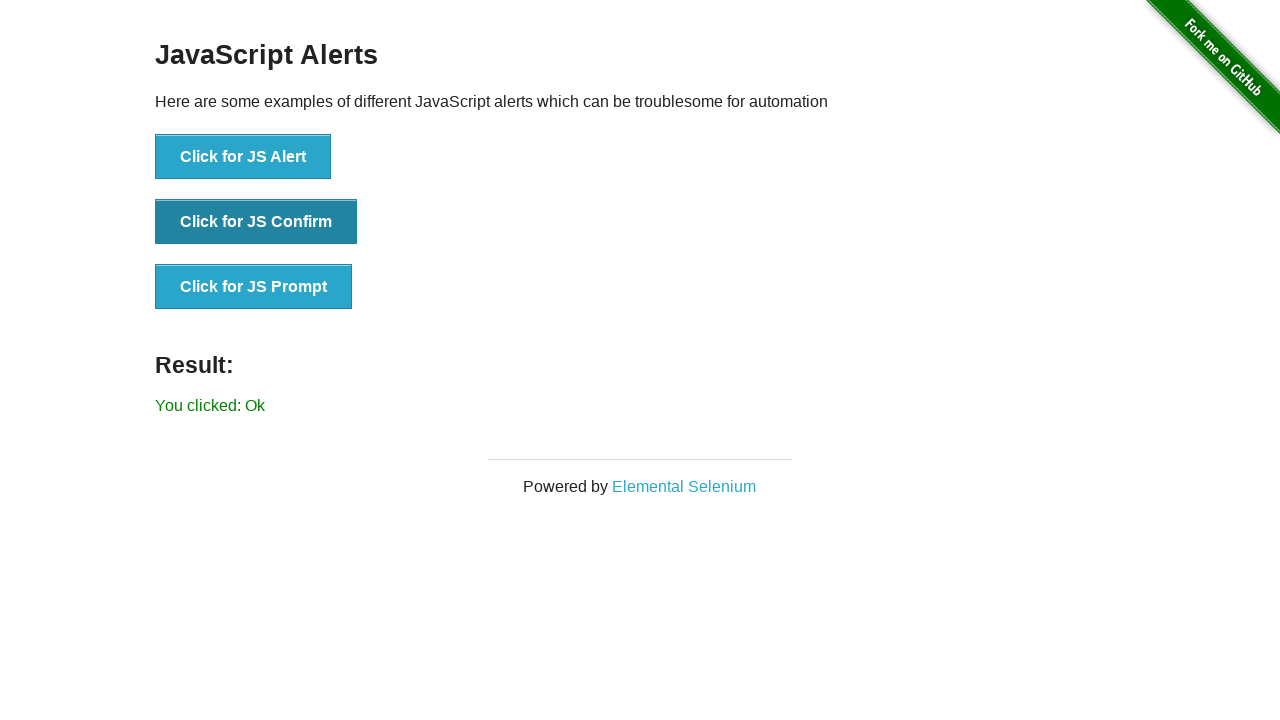